Tests a verification button click on a demo page and verifies that a success message is displayed

Starting URL: http://suninjuly.github.io/wait1.html

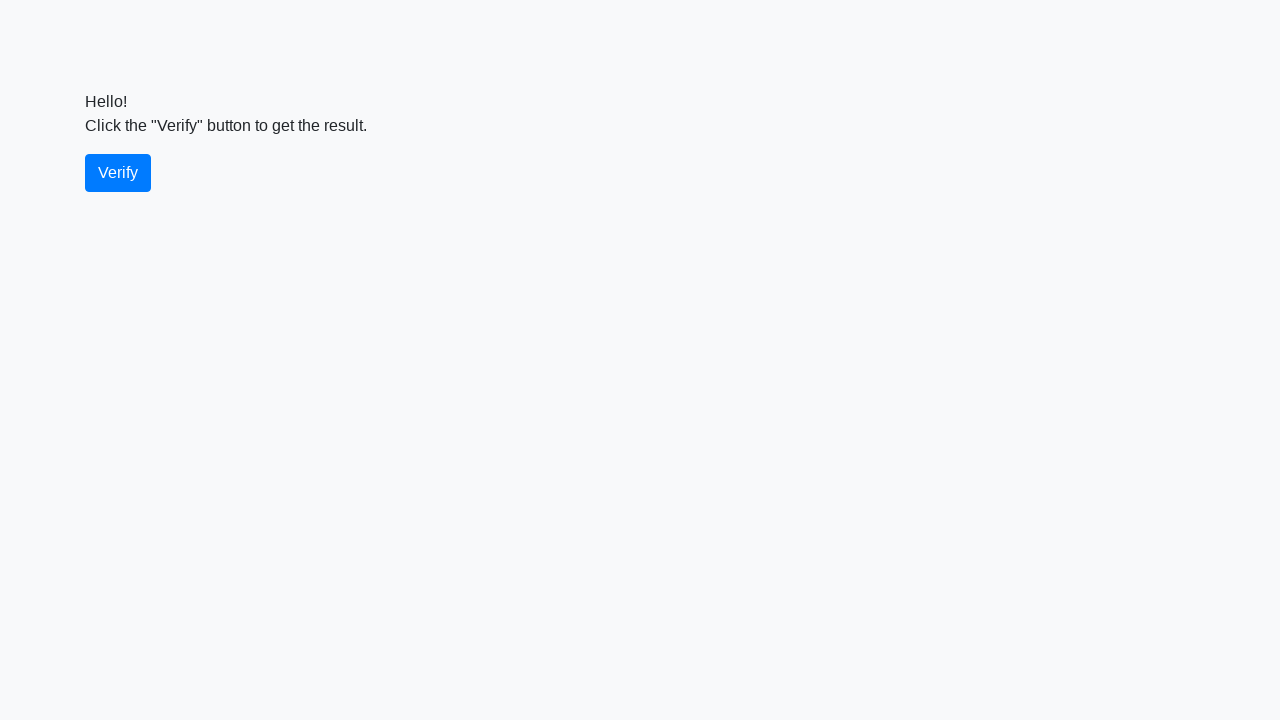

Clicked the verify button at (118, 173) on #verify
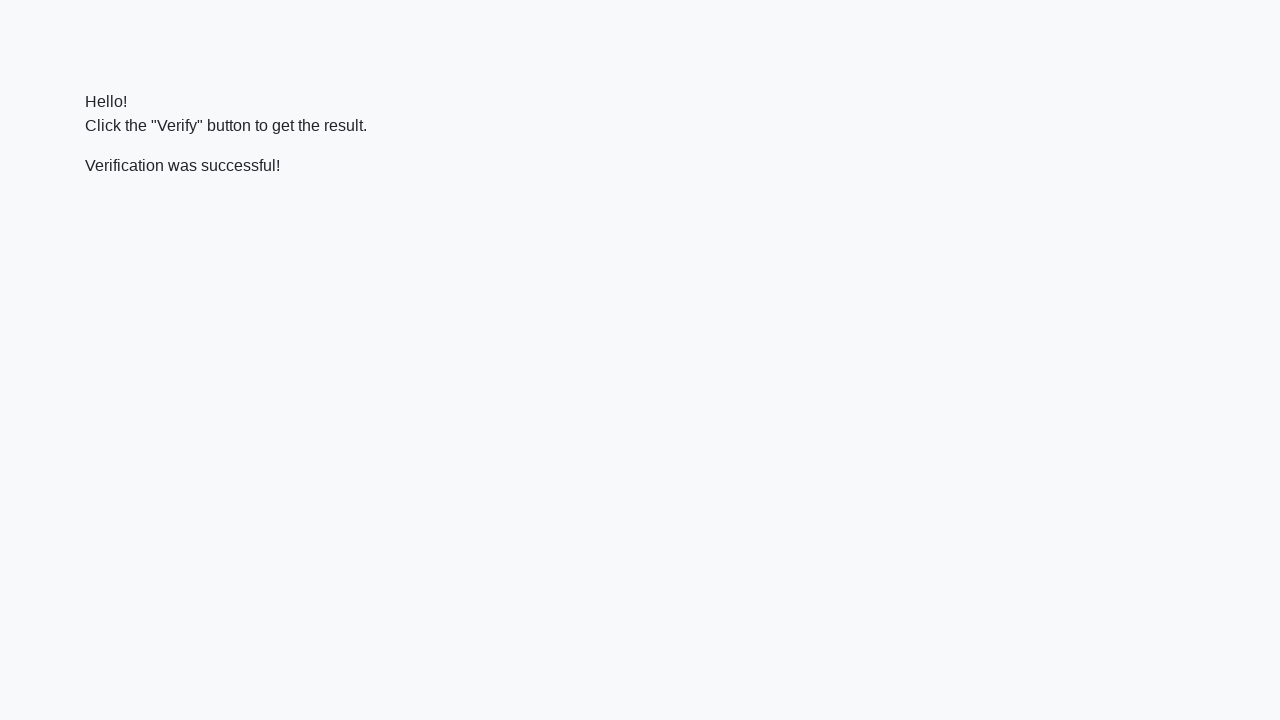

Success message element appeared on the page
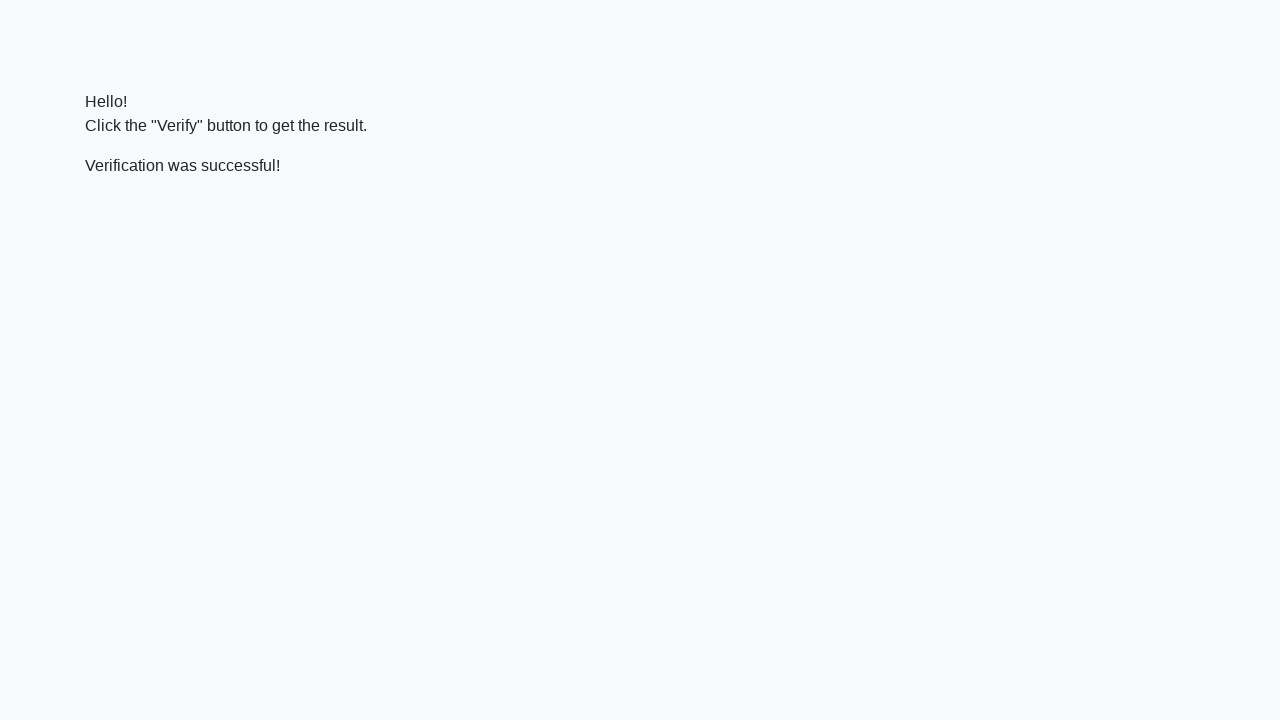

Verified that success message contains 'successful' text
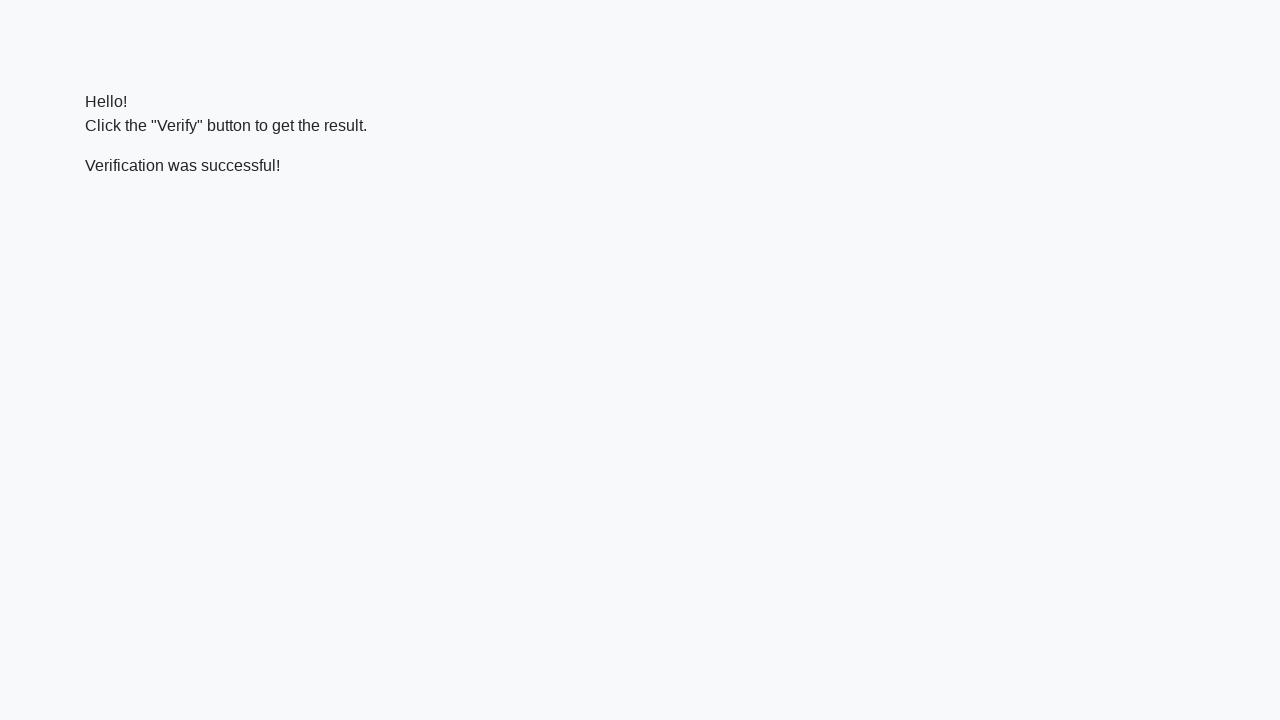

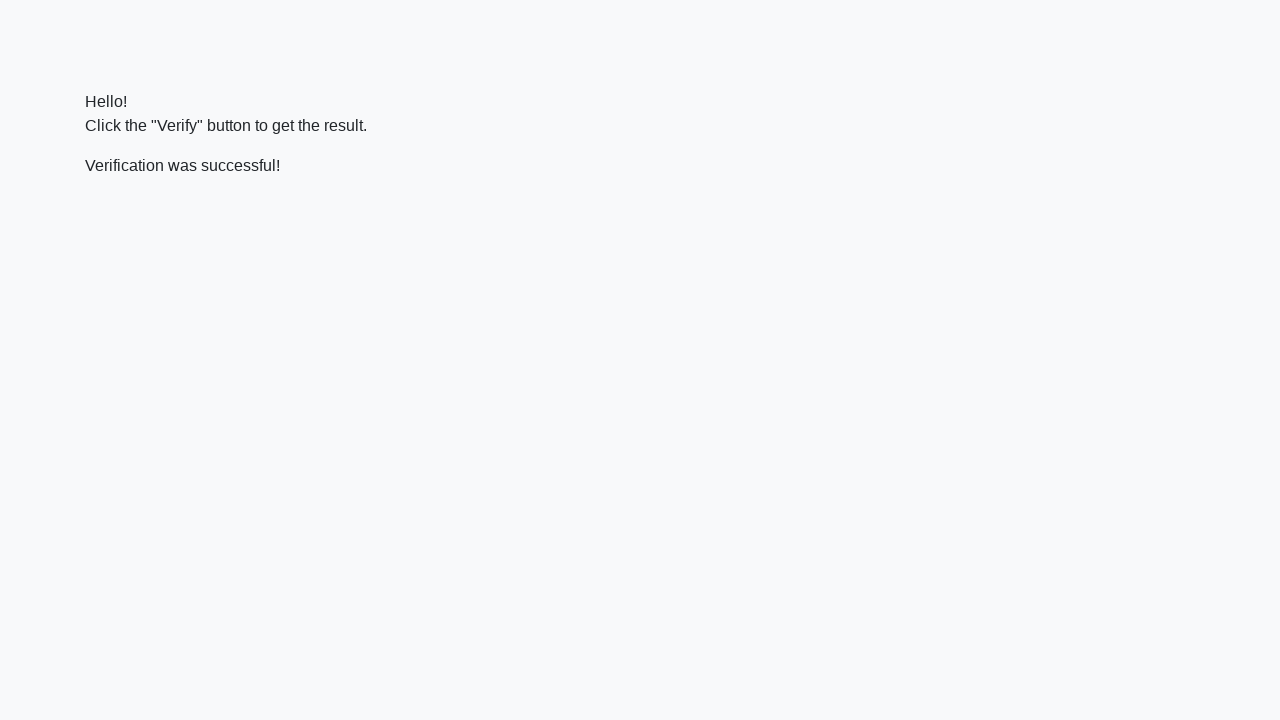